Navigates to the OpenCart demo store and verifies the page title equals "Your Store" and the URL contains "opencart"

Starting URL: https://naveenautomationlabs.com/opencart/

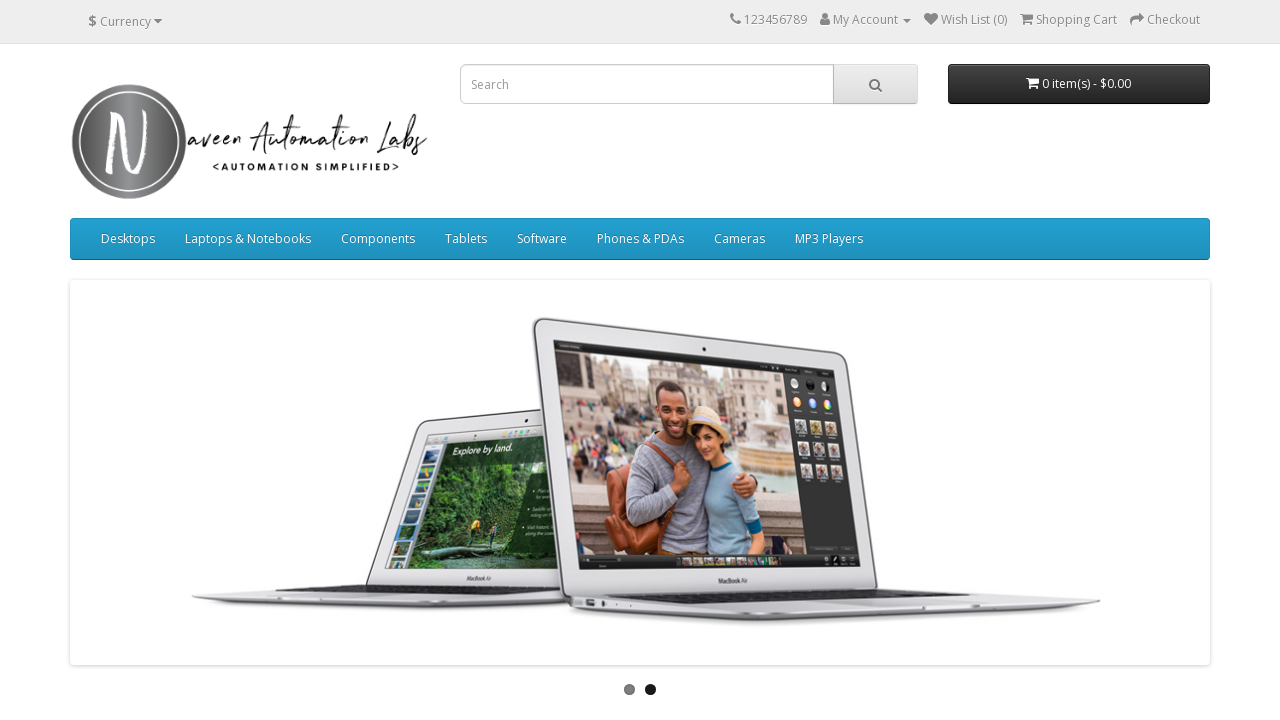

Navigated to OpenCart demo store
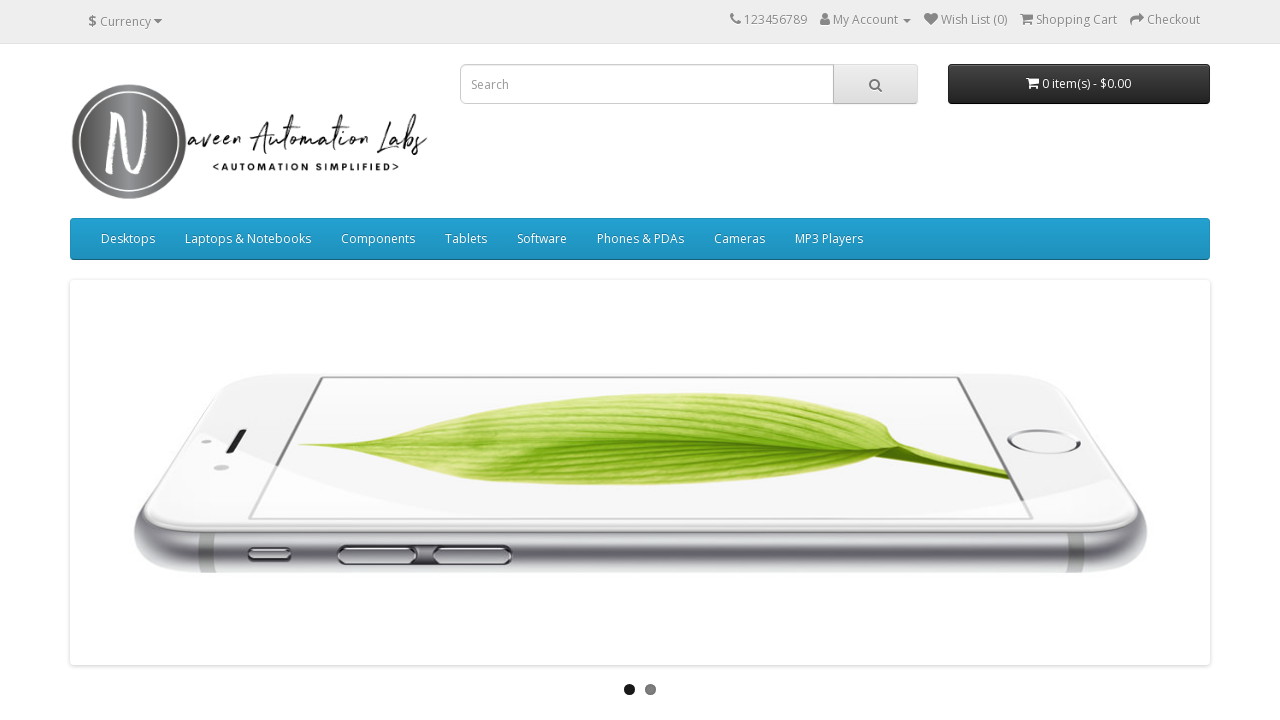

Verified page title equals 'Your Store'
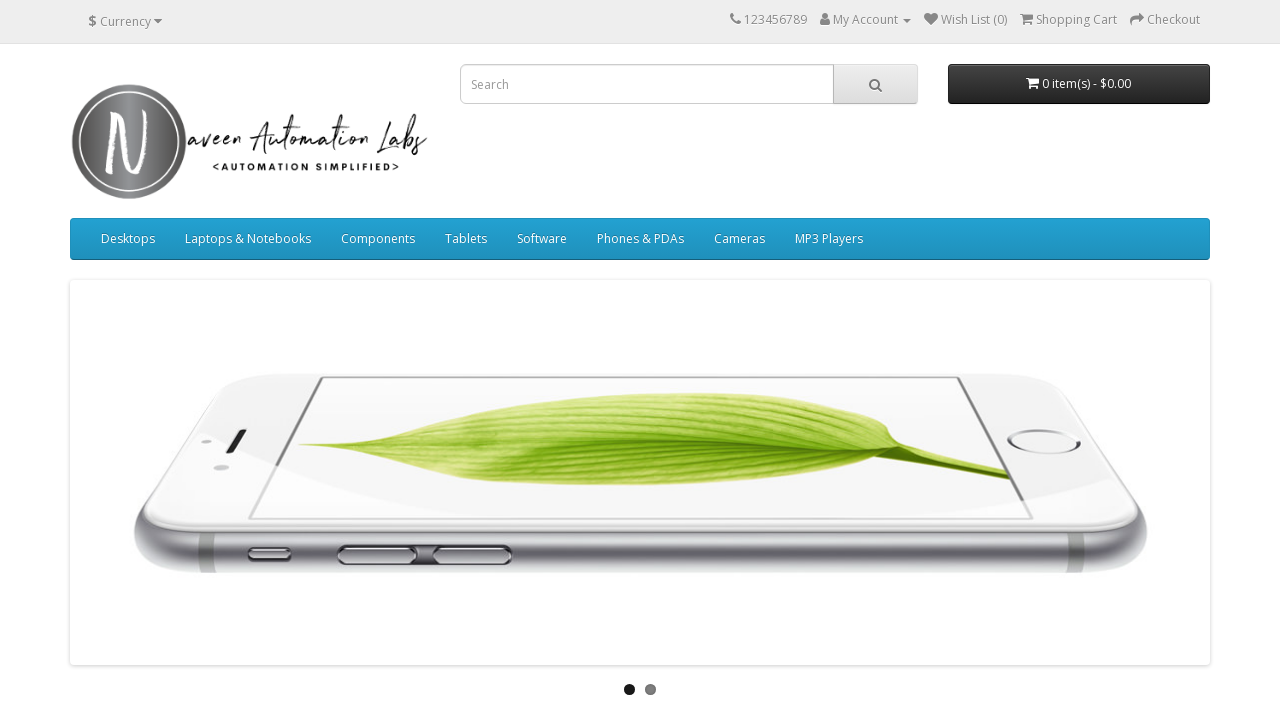

Verified URL contains 'opencart'
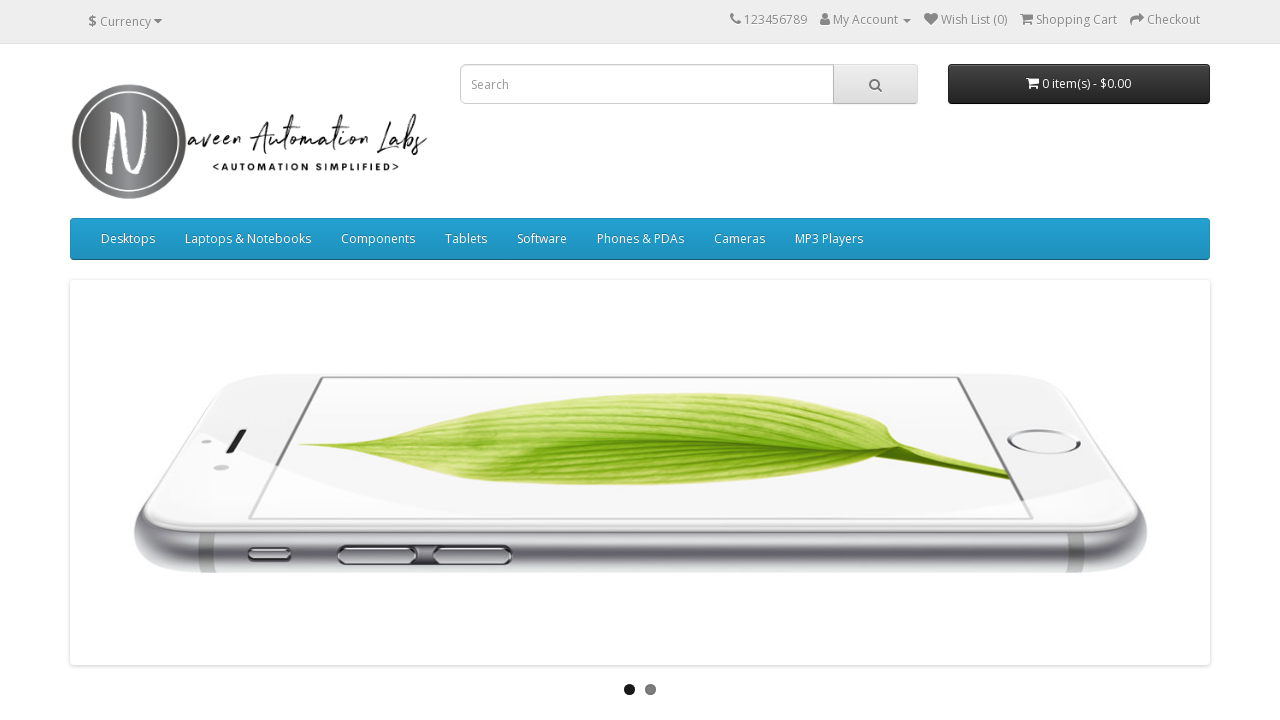

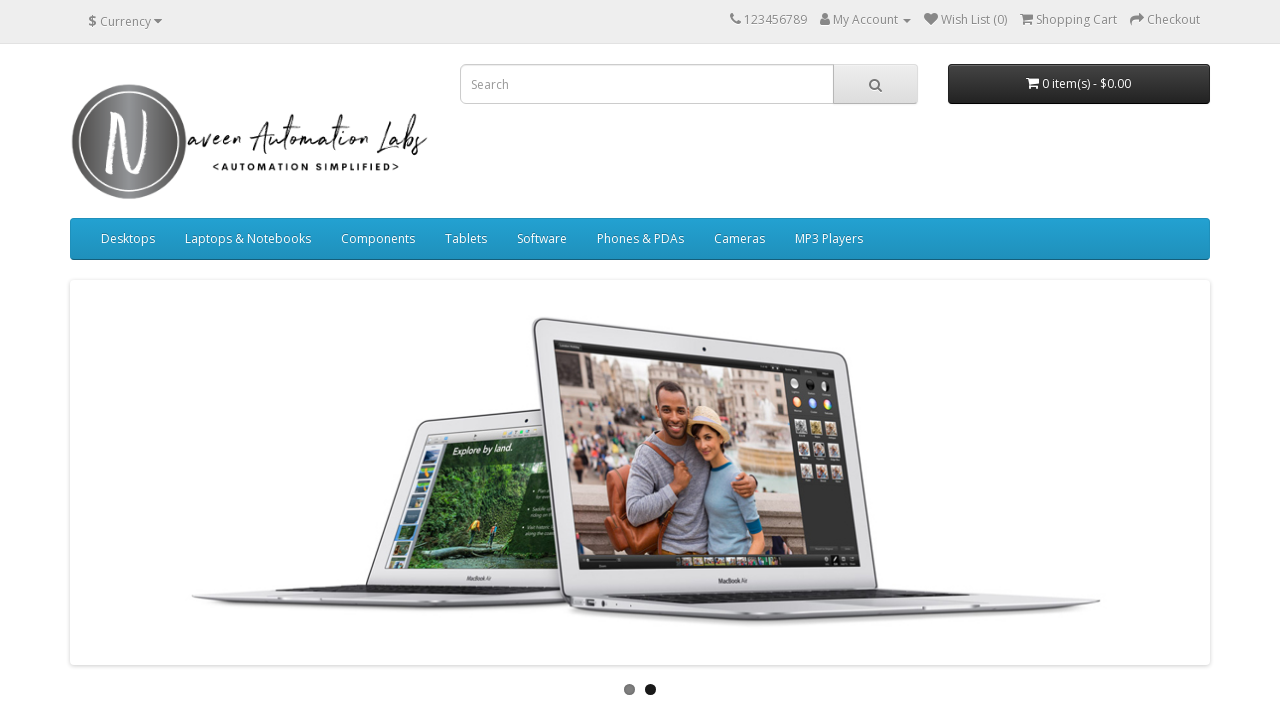